Navigates to a demo table page and retrieves the entire table body text content

Starting URL: http://automationbykrishna.com

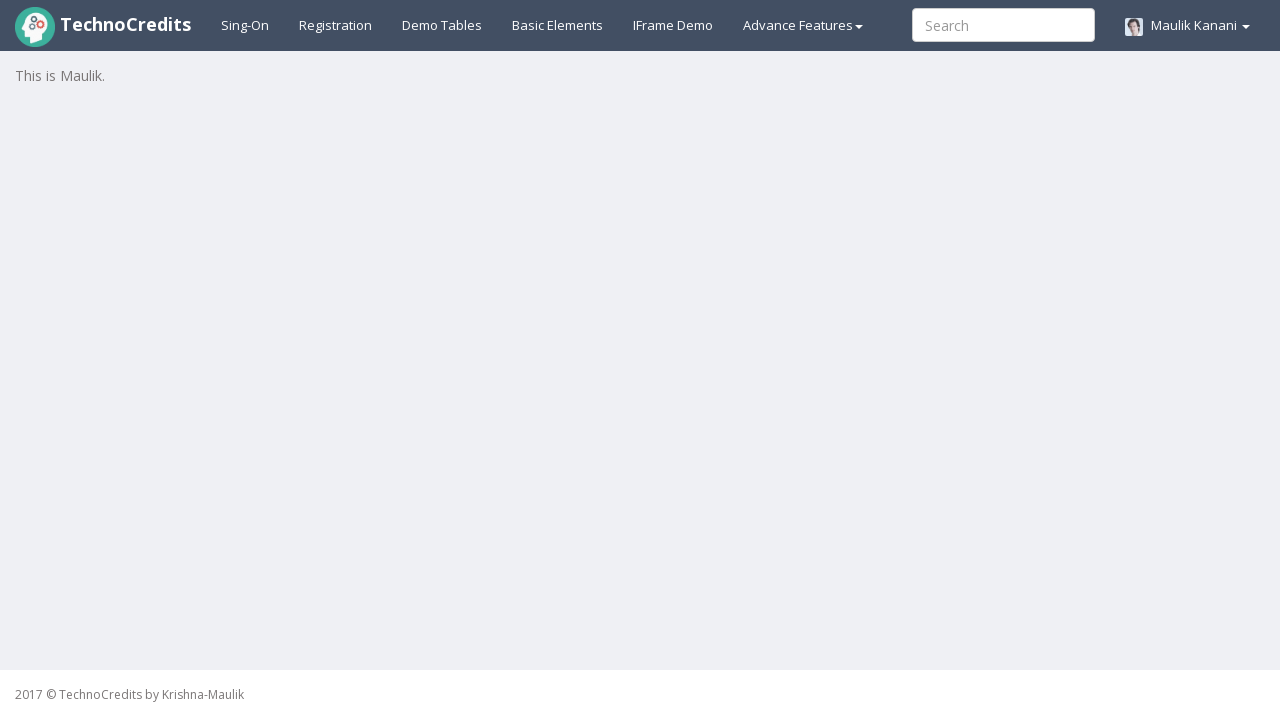

Clicked on Demo Table link at (442, 25) on xpath=//a[@id='demotable']
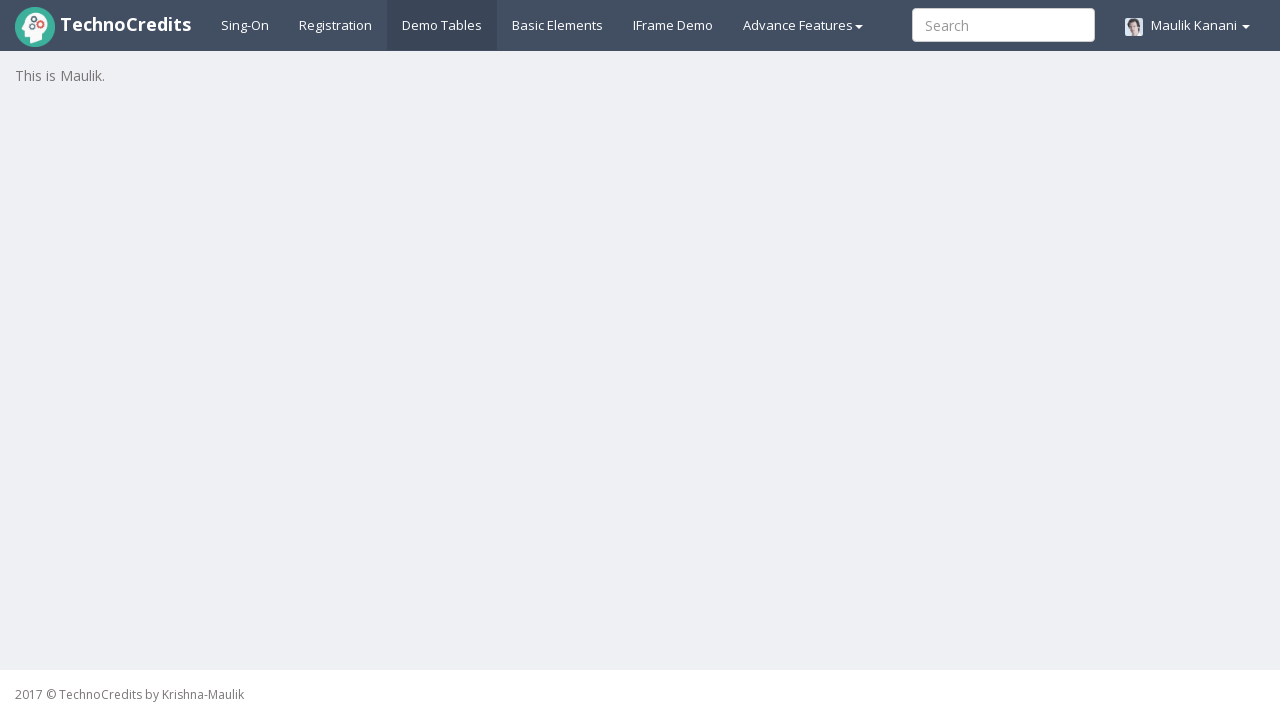

Table with id 'table1' loaded
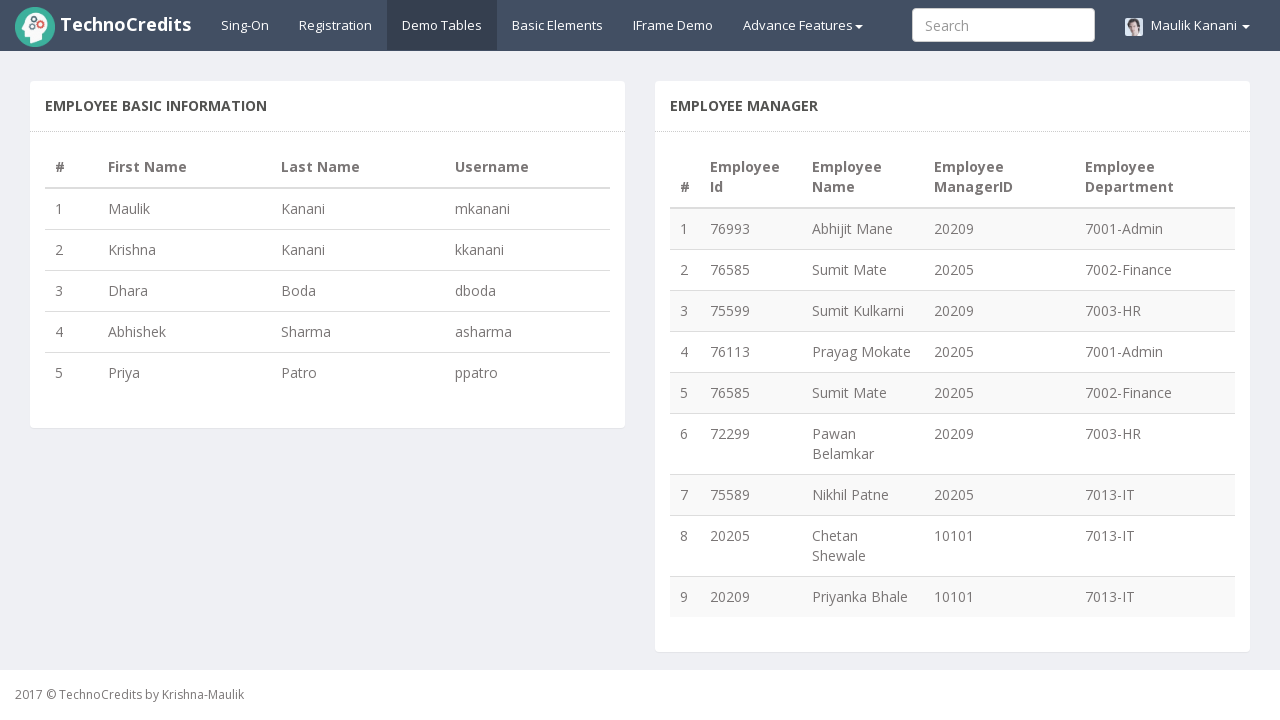

Retrieved entire table body text content
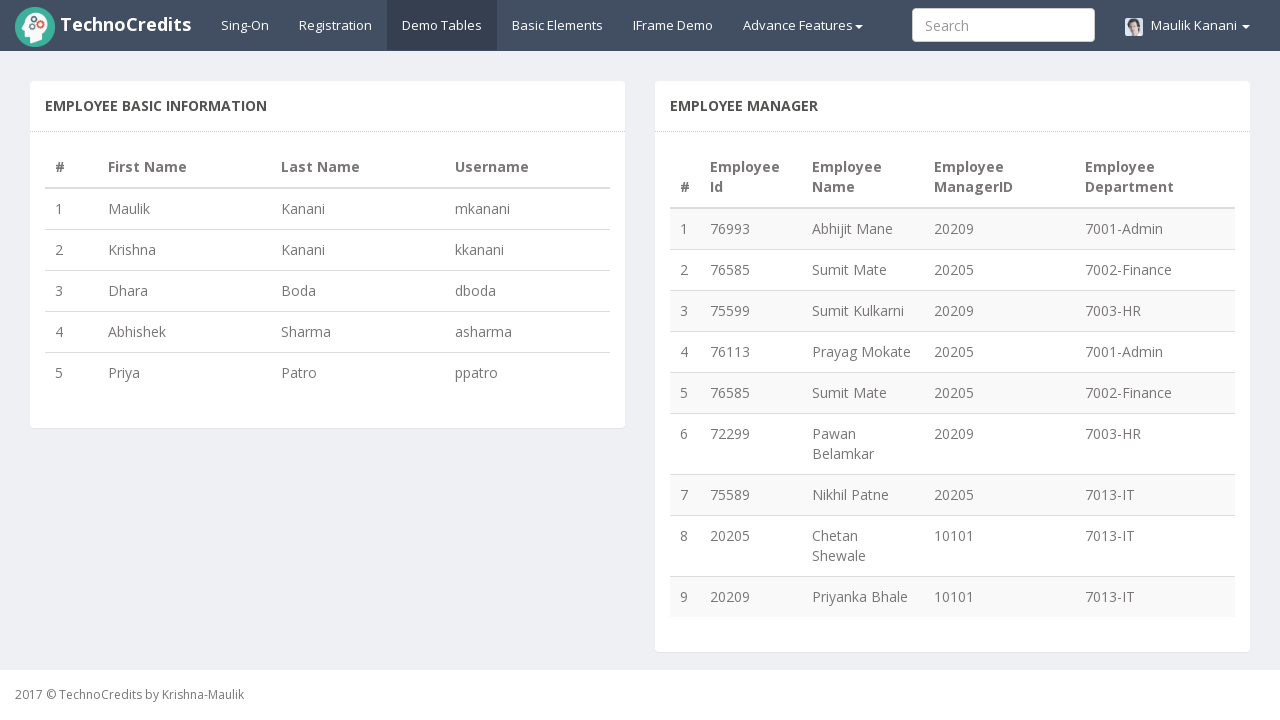

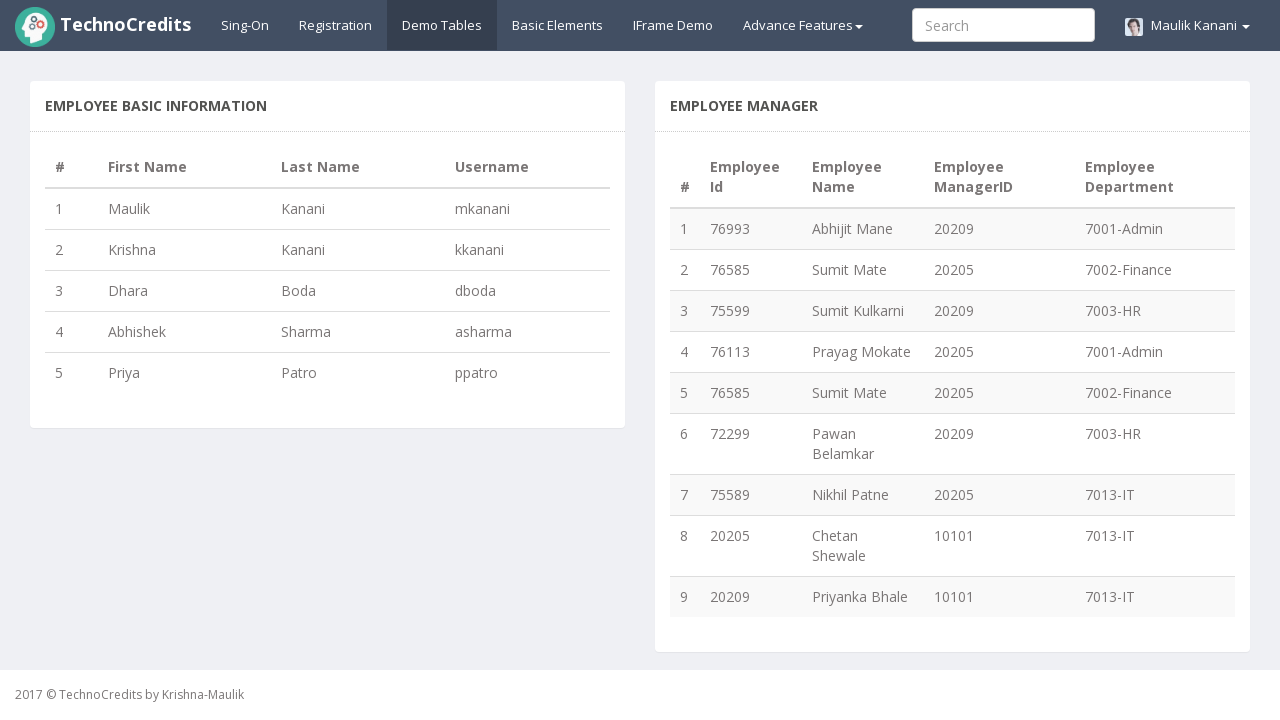